Tests drag and drop using mouse actions by clicking and holding element A, moving it to element B's position, and releasing

Starting URL: https://the-internet.herokuapp.com/drag_and_drop

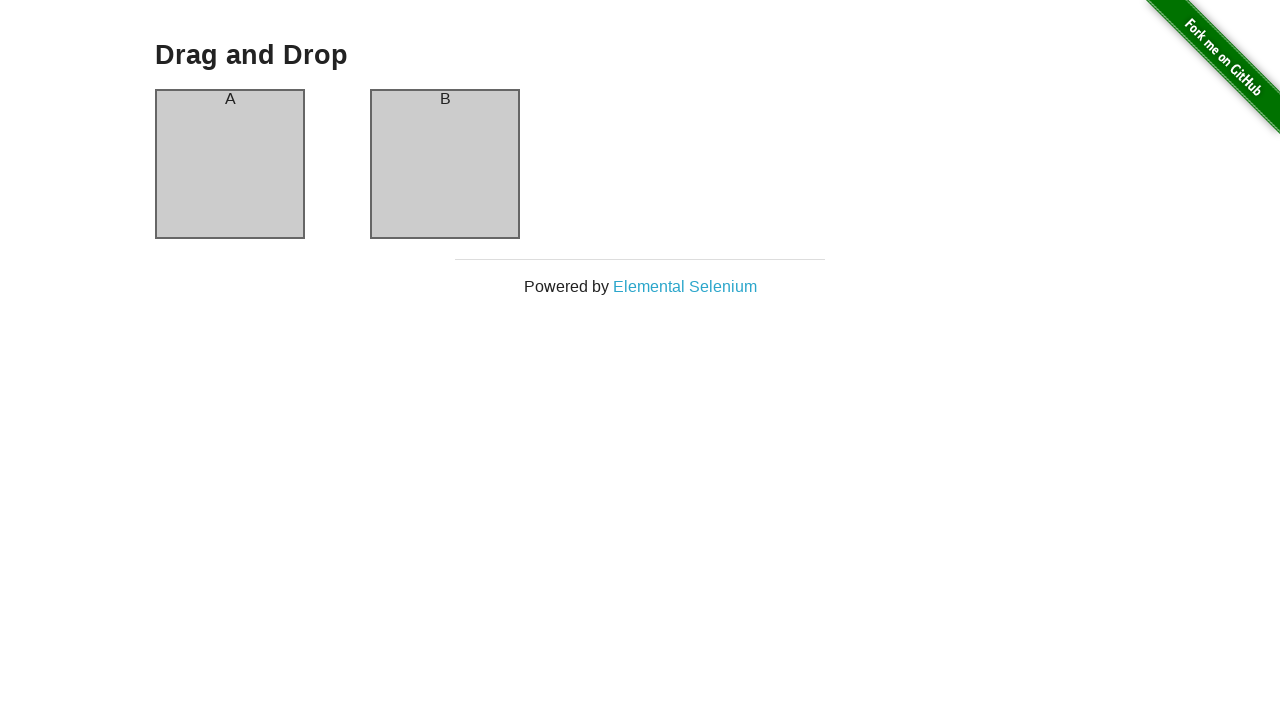

Located source element (column A)
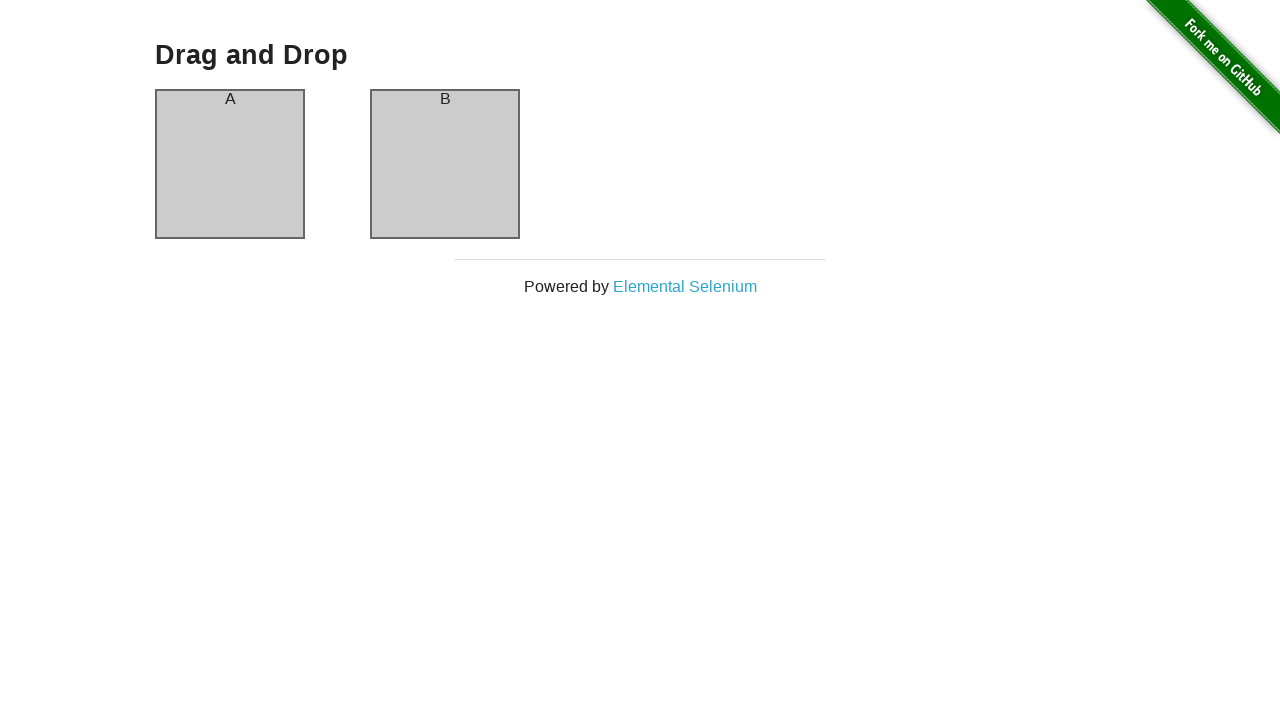

Located target element (column B)
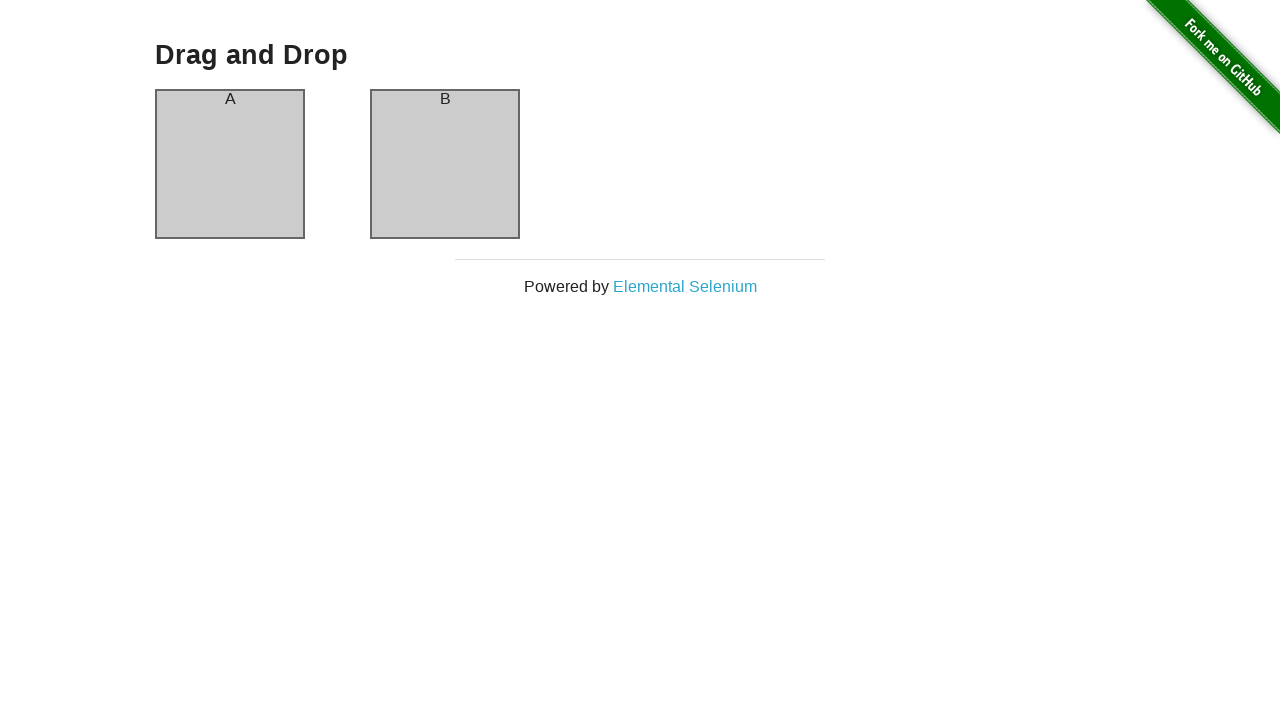

Dragged column A to column B position at (445, 164)
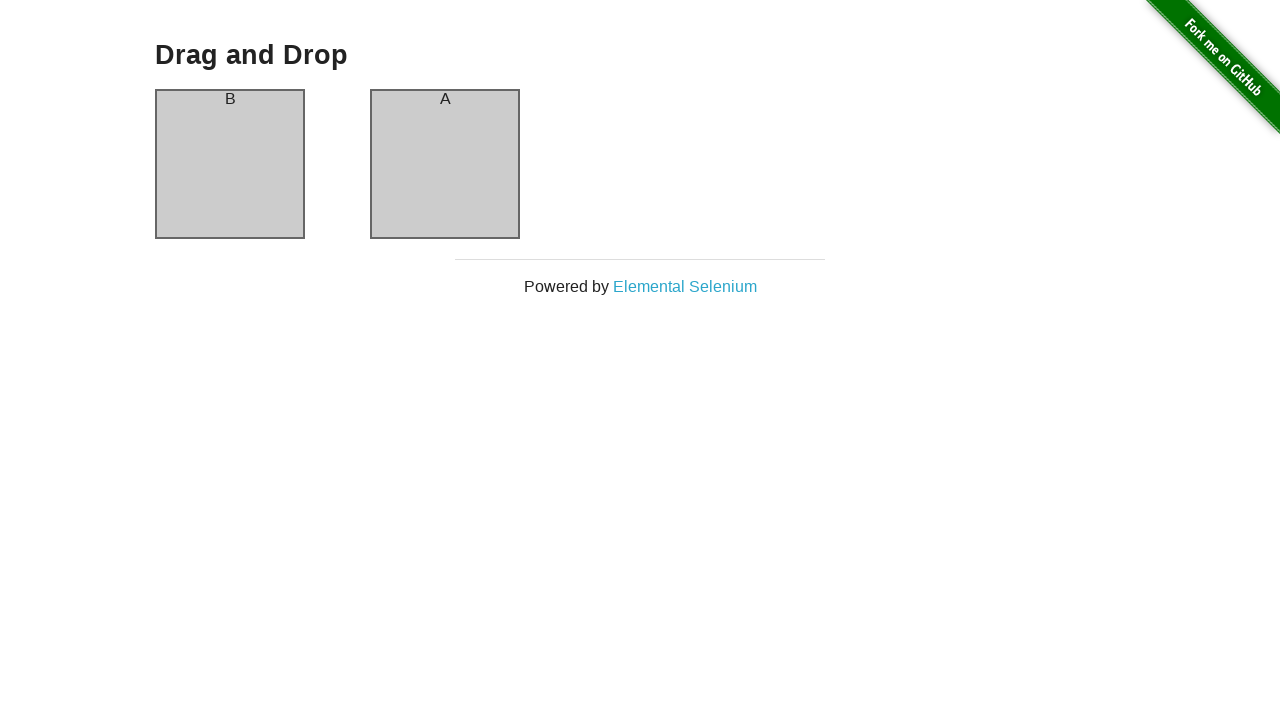

Verified column A now contains 'B'
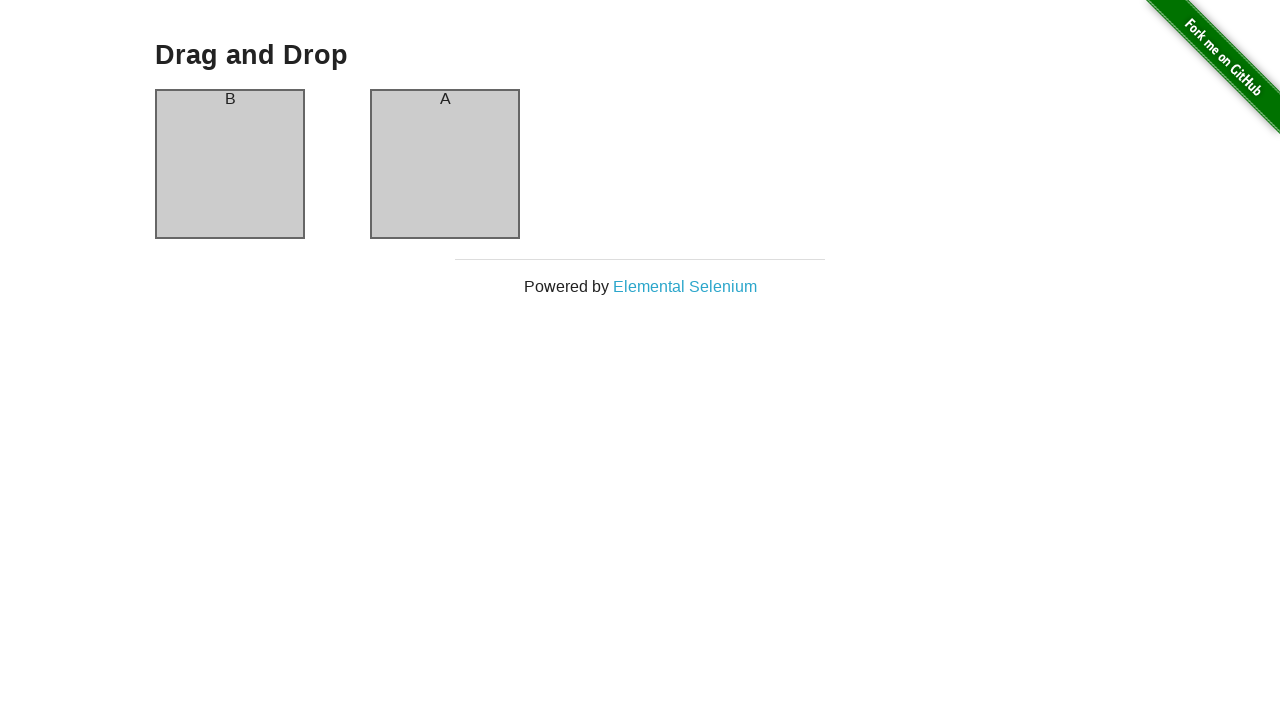

Verified column B now contains 'A' - drag and drop completed successfully
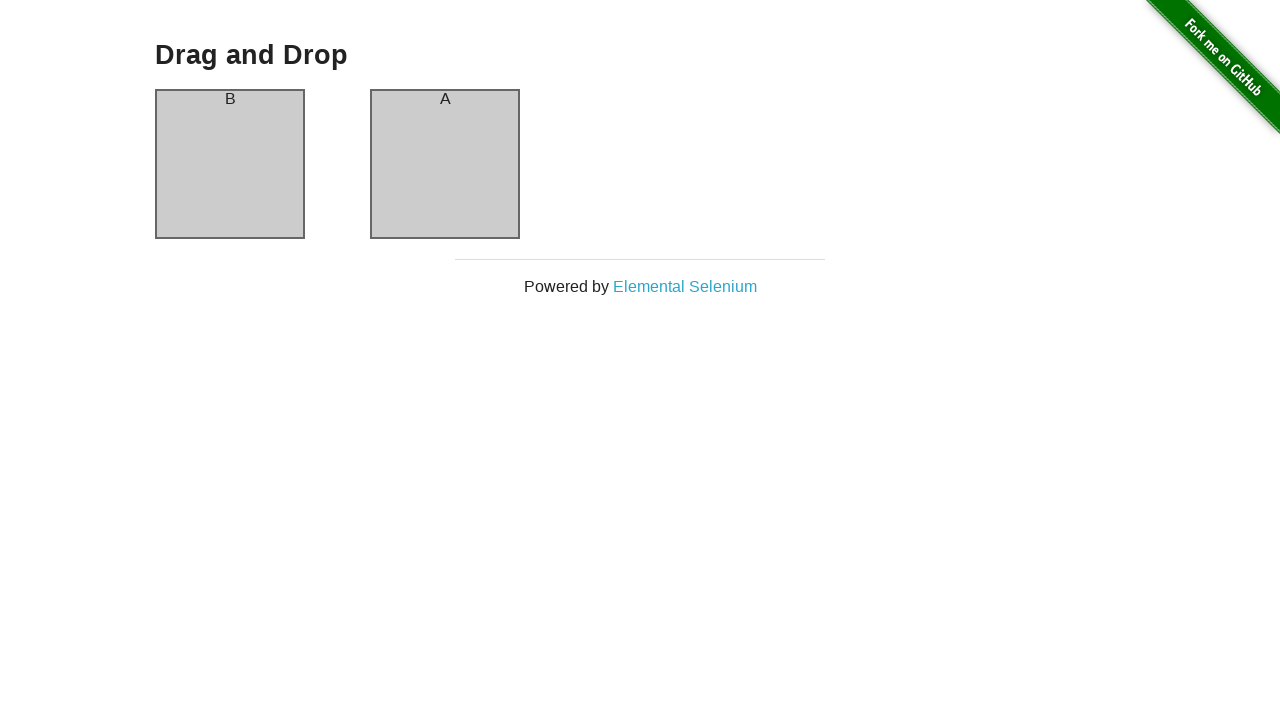

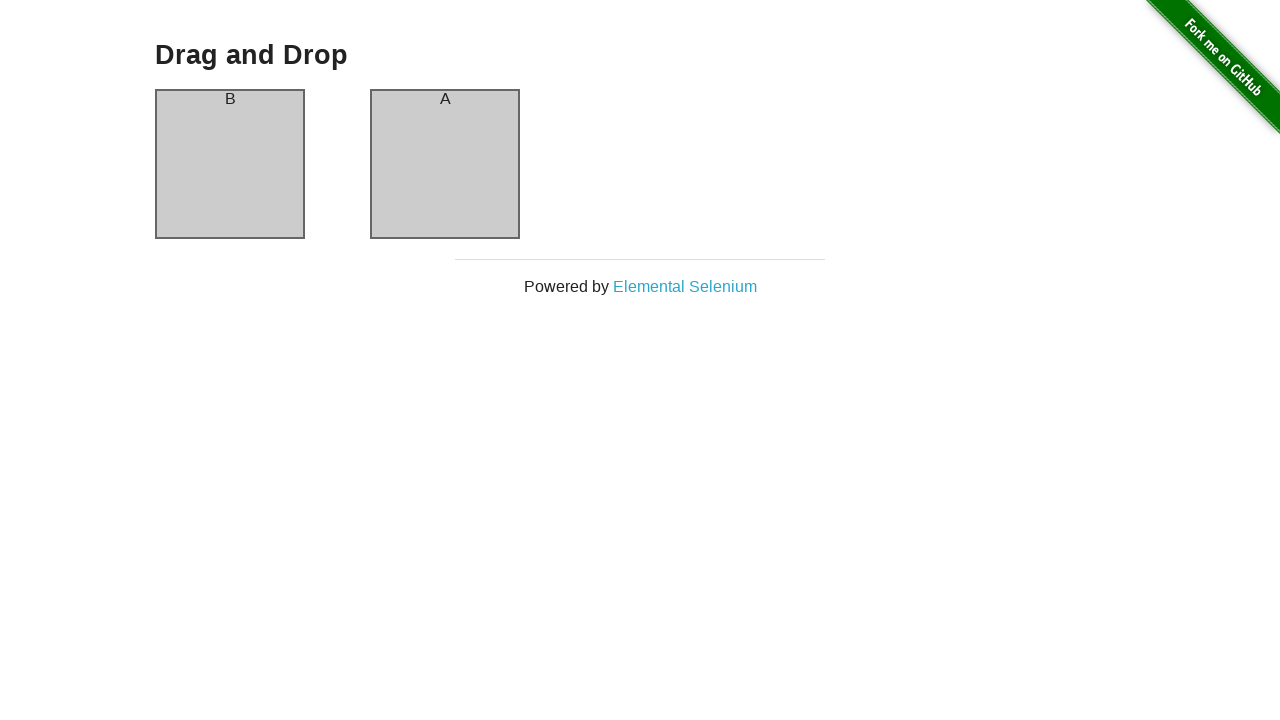